Navigates to the Selenium HQ website and verifies that the page loads by checking the page title contains expected text.

Starting URL: http://www.seleniumhq.org/

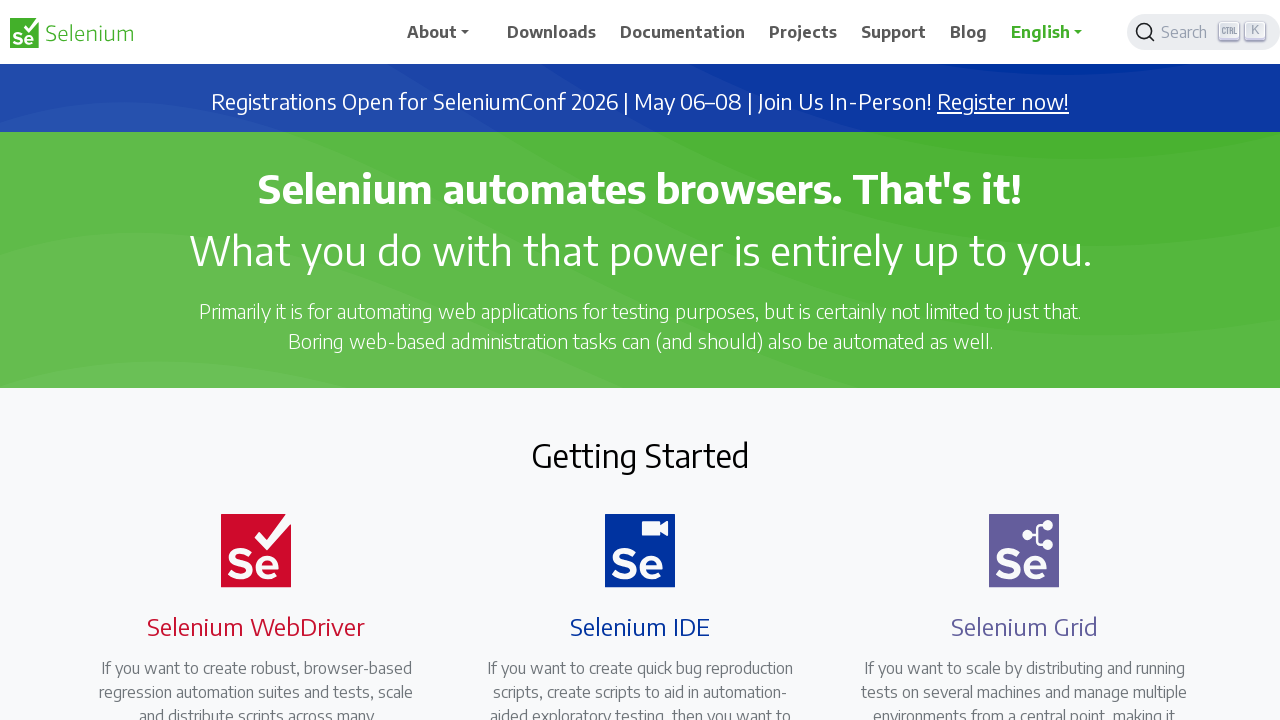

Navigated to Selenium HQ website
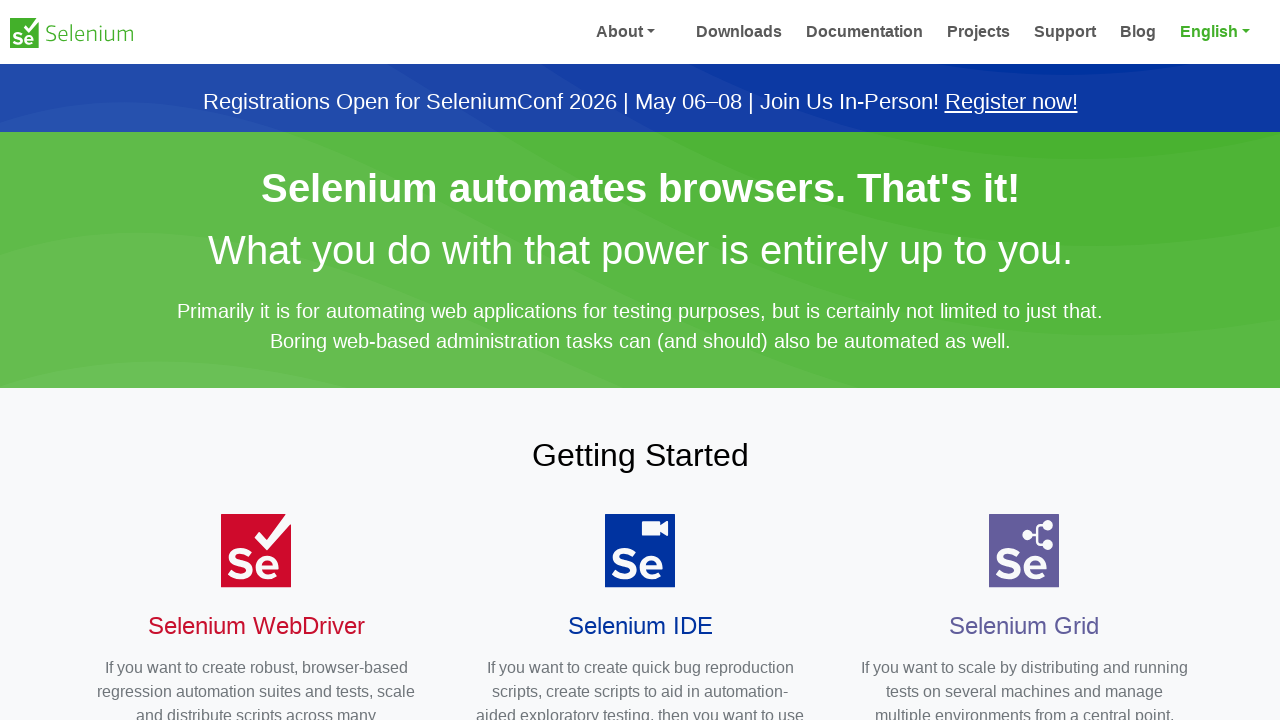

Page loaded - domcontentloaded state reached
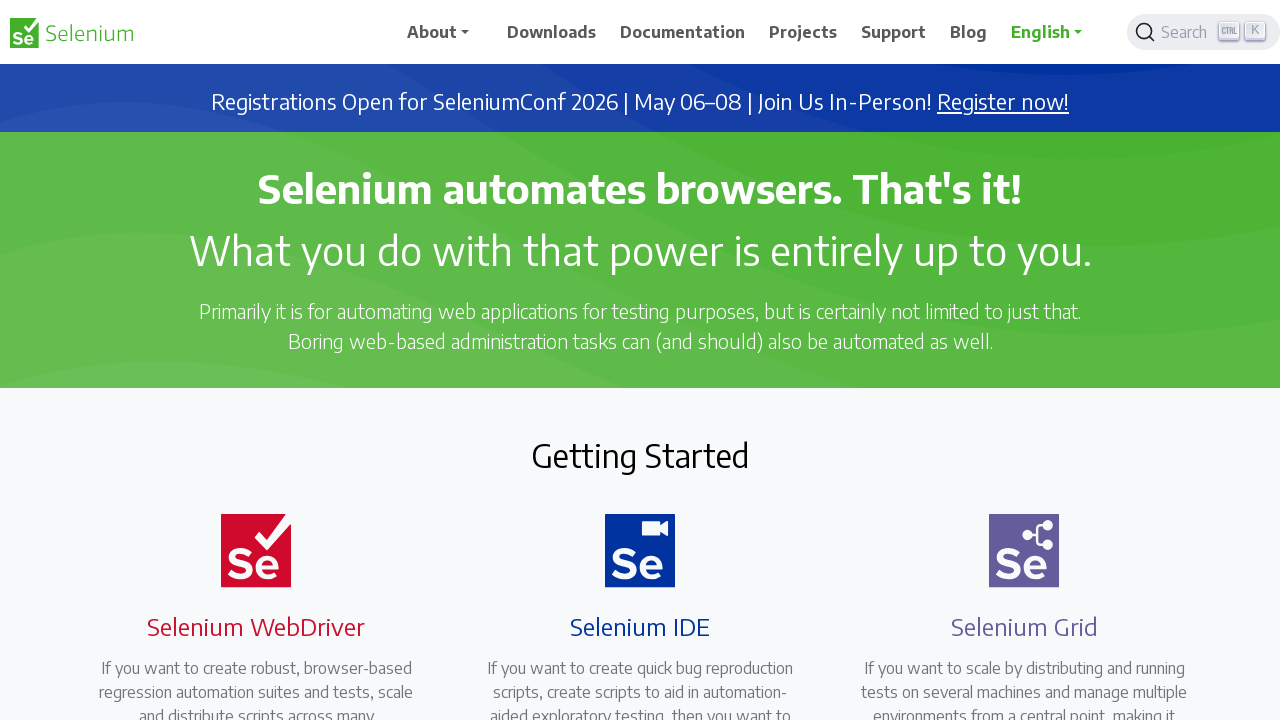

Verified page title contains 'Selenium': Selenium
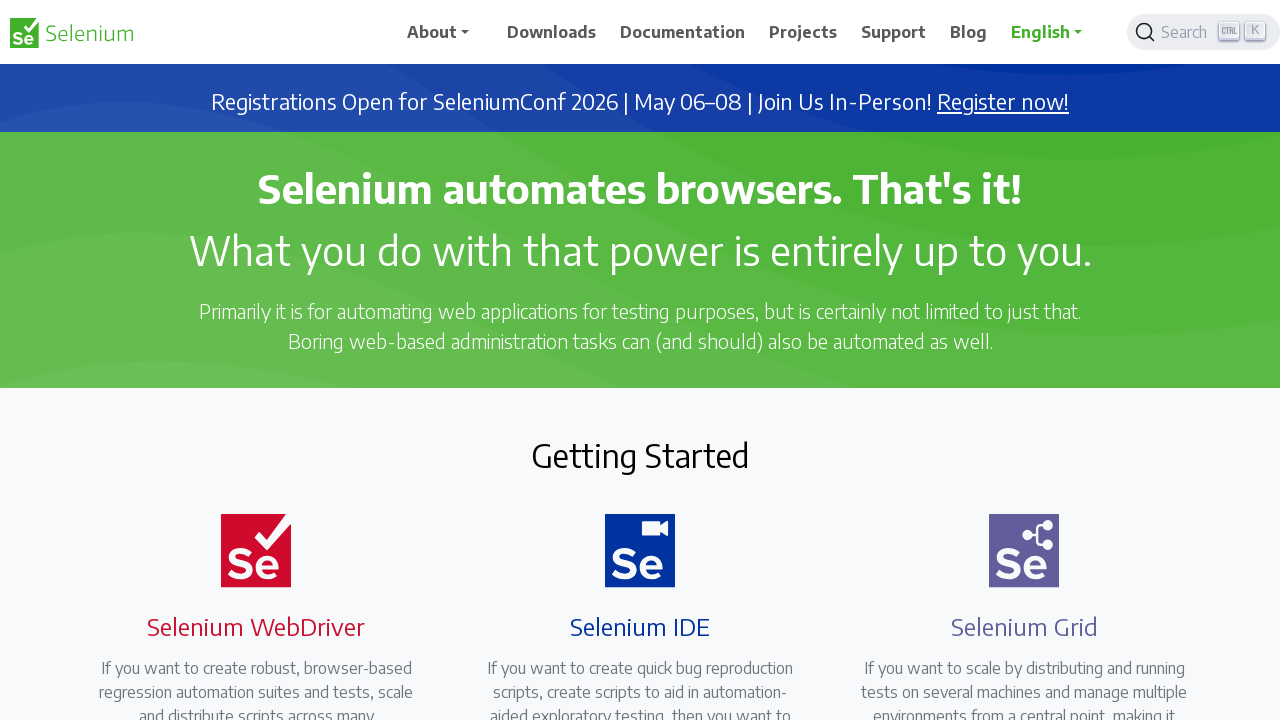

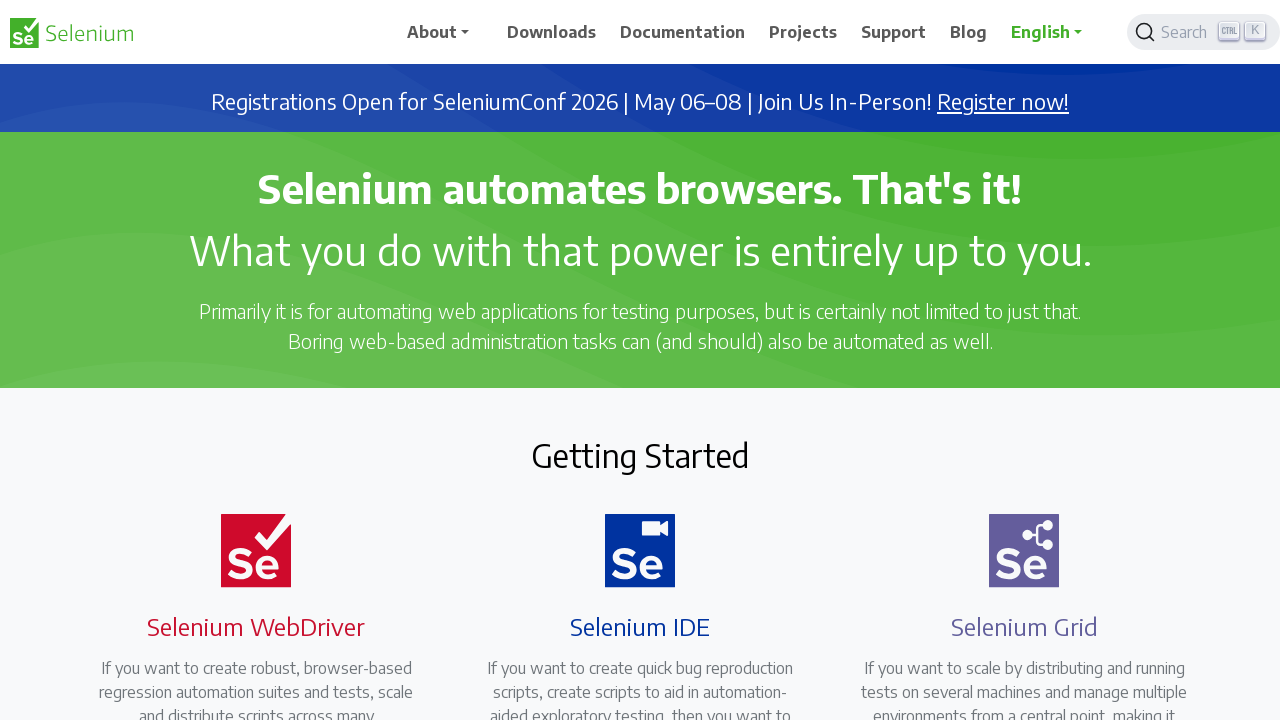